Tests drag and drop functionality by dragging an element from source to target on jQuery UI demo page

Starting URL: https://jqueryui.com/droppable/

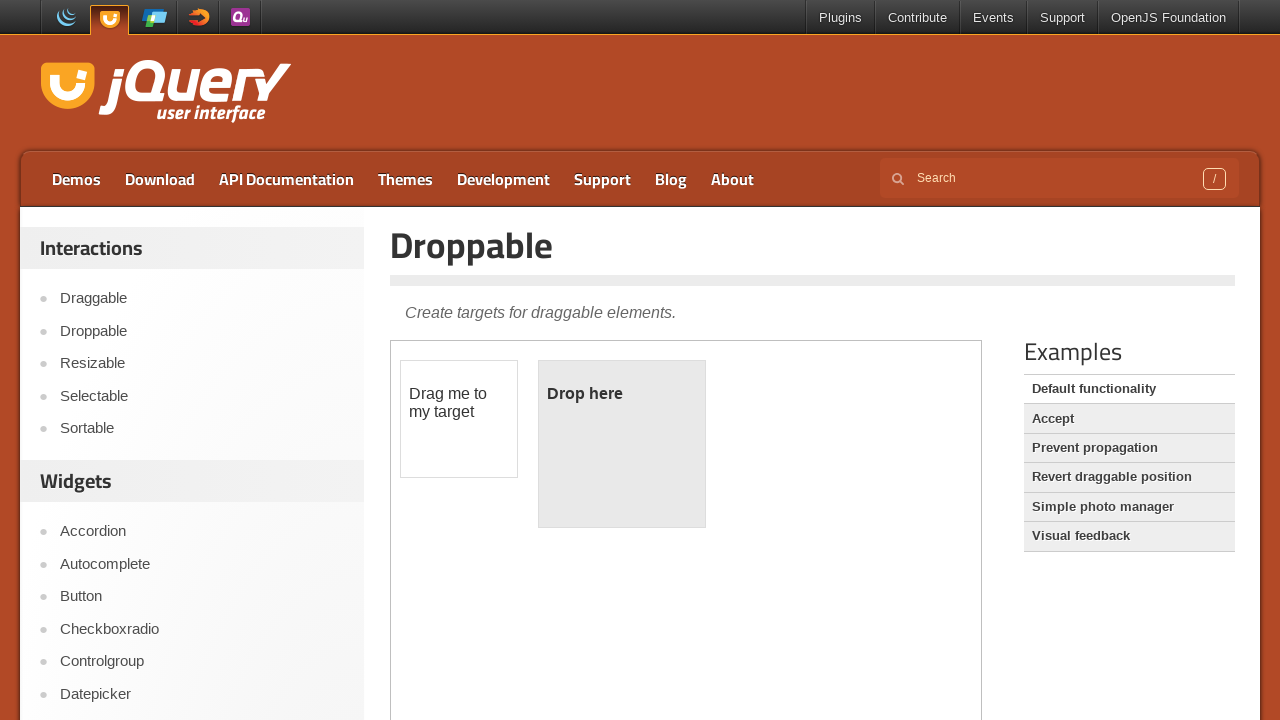

Located the iframe containing the drag and drop demo
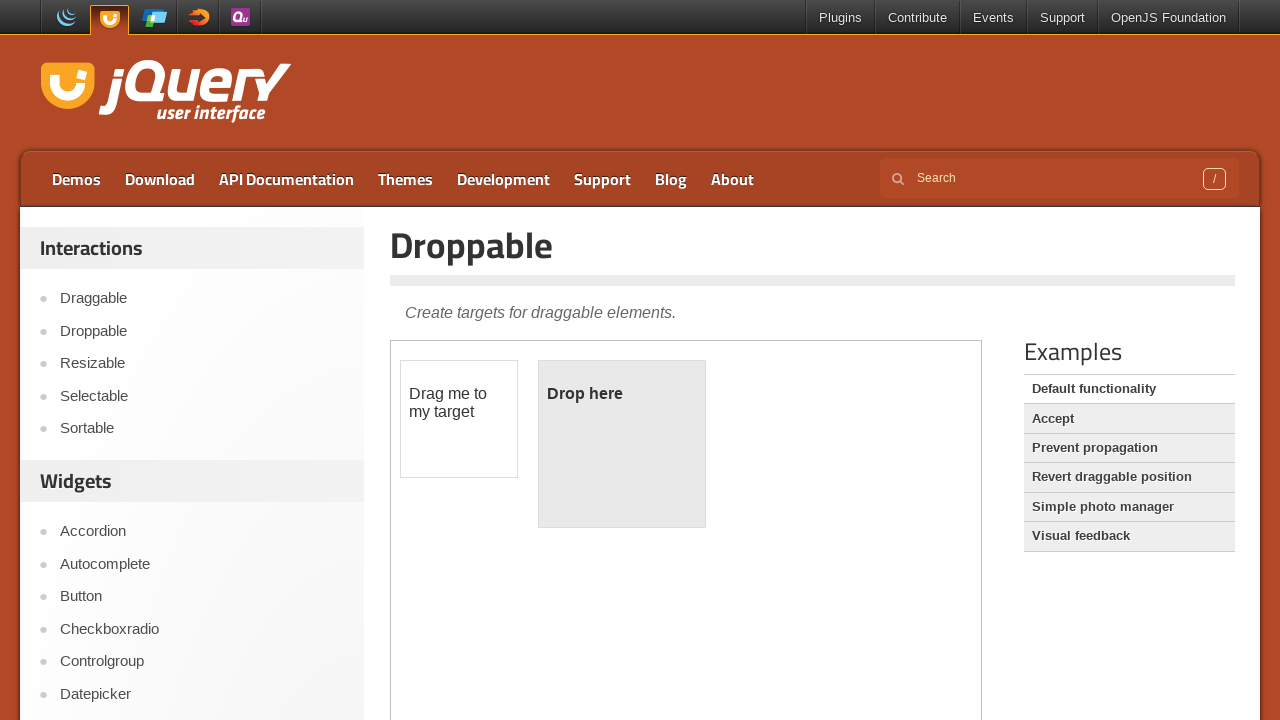

Located the draggable element
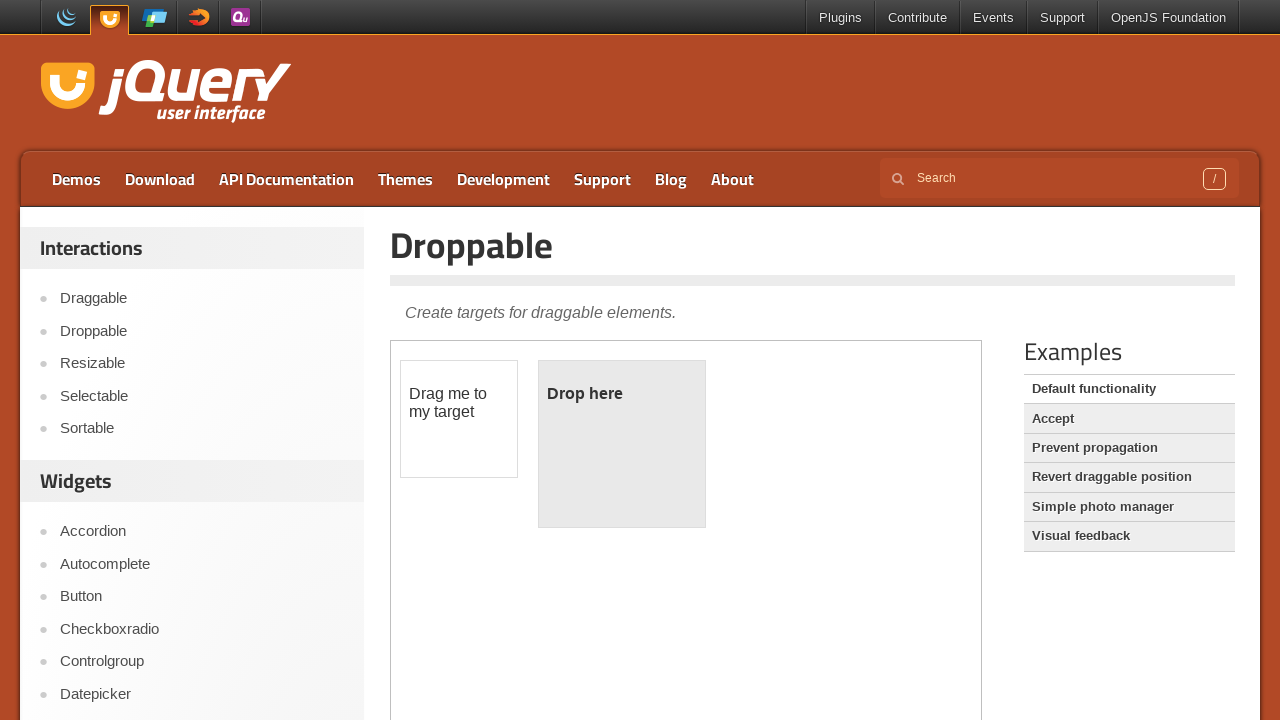

Located the droppable target element
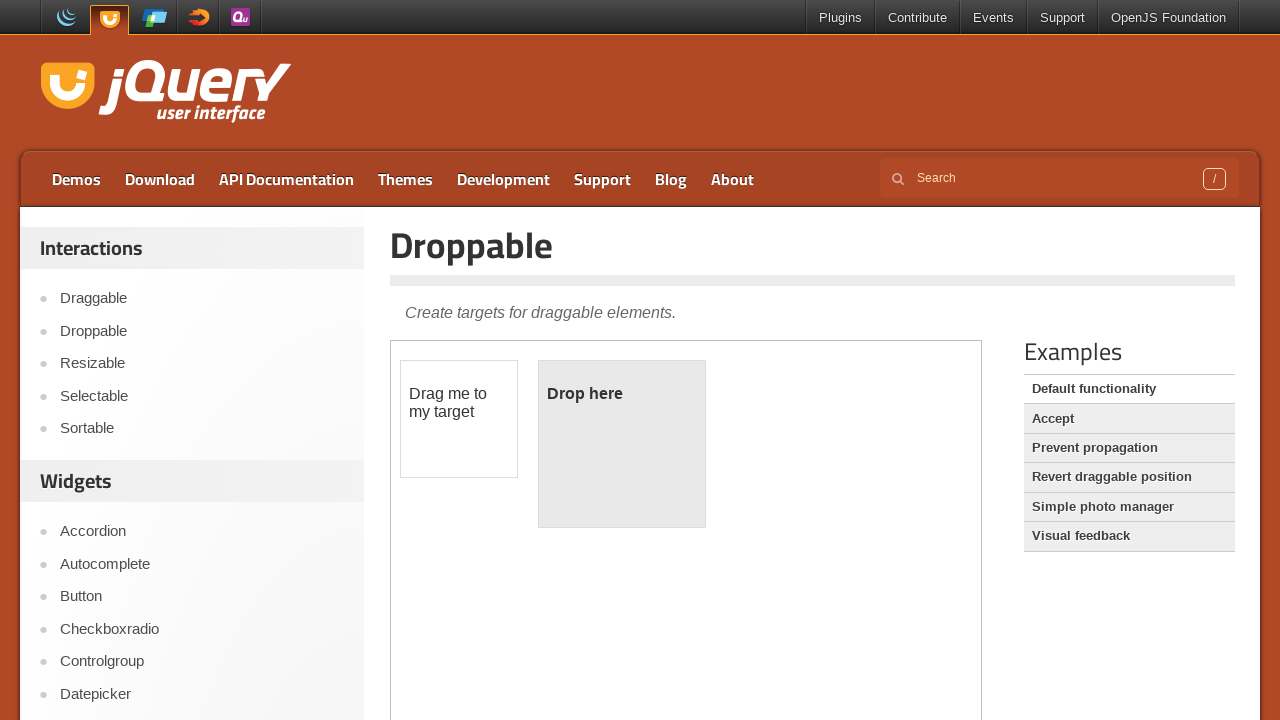

Dragged the draggable element to the droppable target at (622, 444)
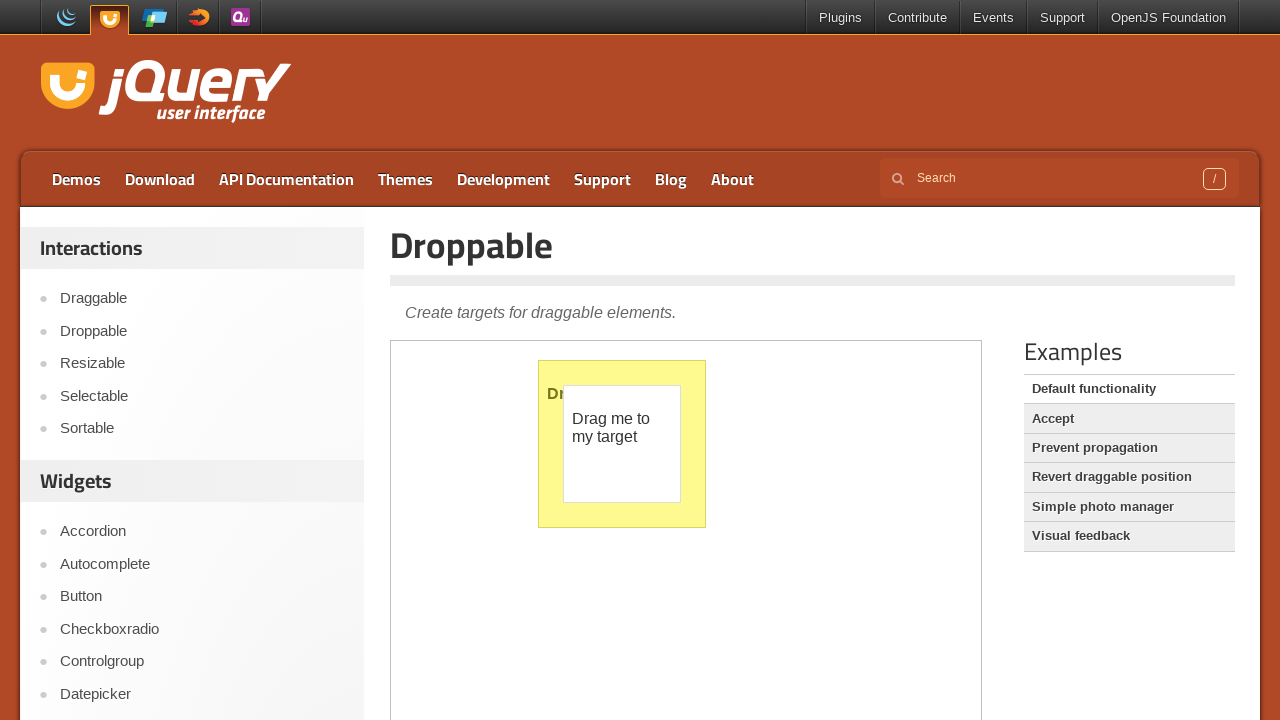

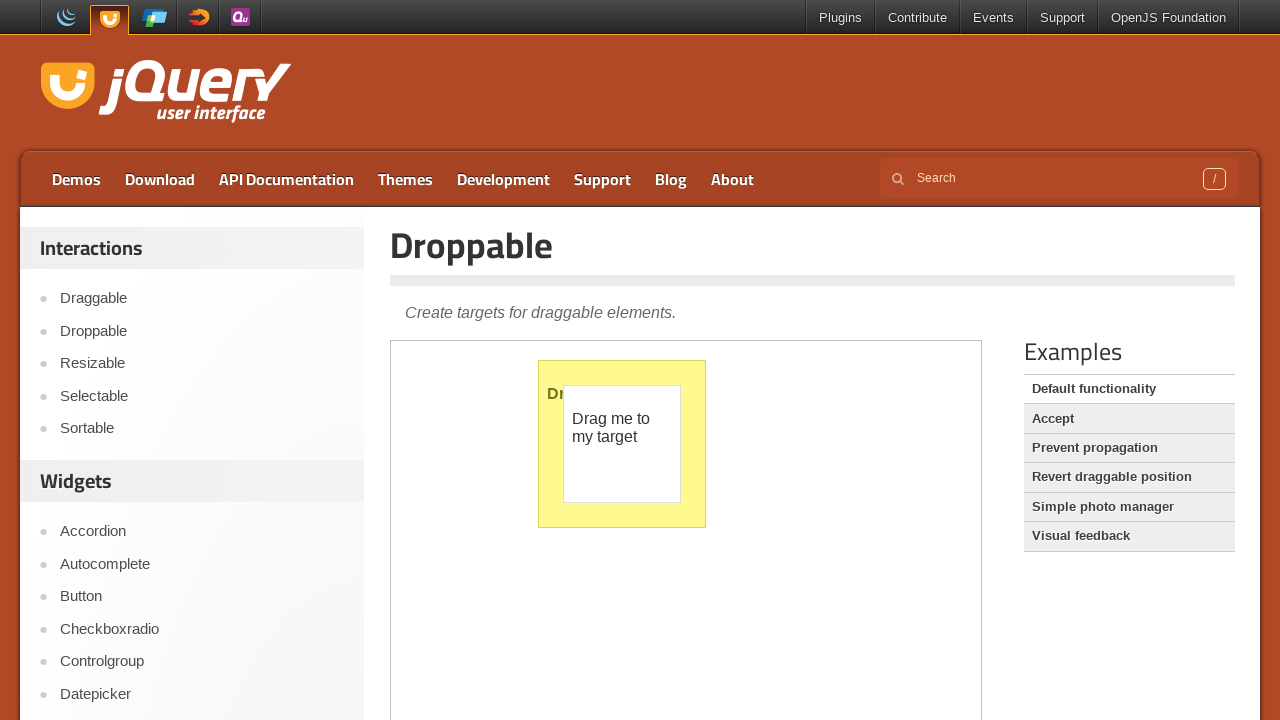